Navigates to a tutorial page, calculates a mathematical value to find and click a specific link, then fills out a form with personal information (first name, last name, city, country) and submits it.

Starting URL: http://suninjuly.github.io/find_link_text

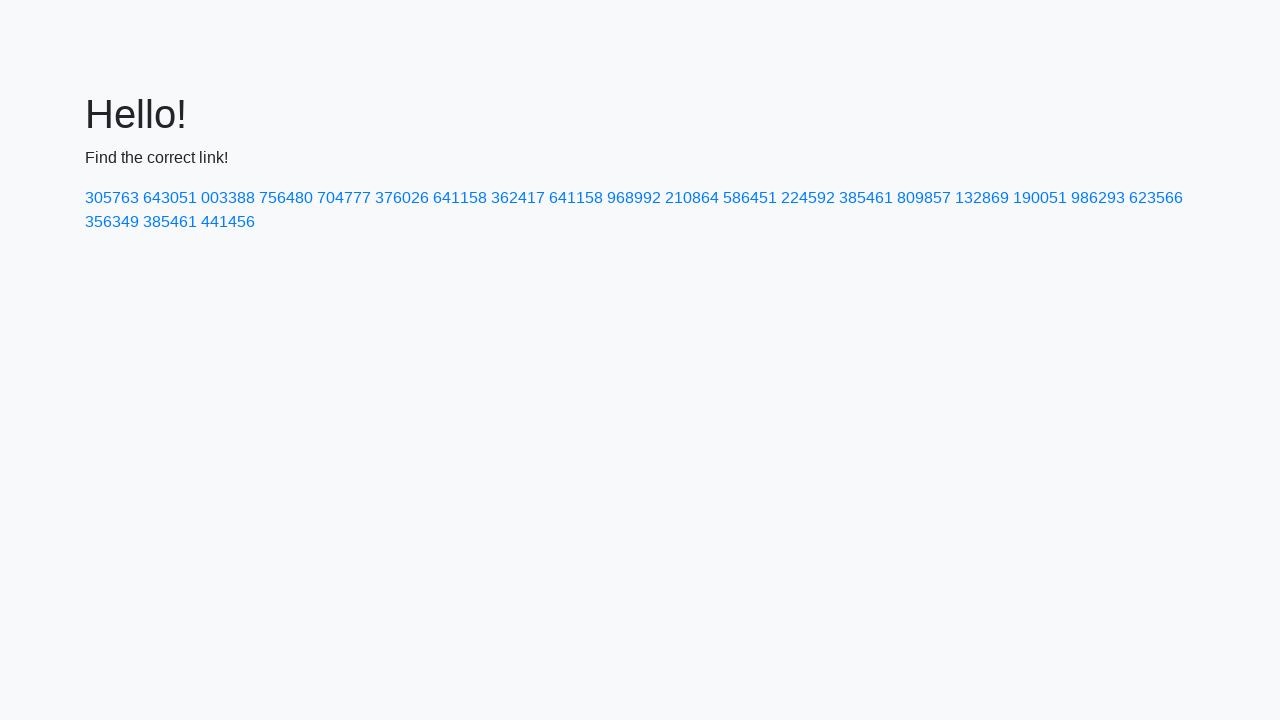

Clicked link with calculated text value: 224592 at (808, 198) on text=224592
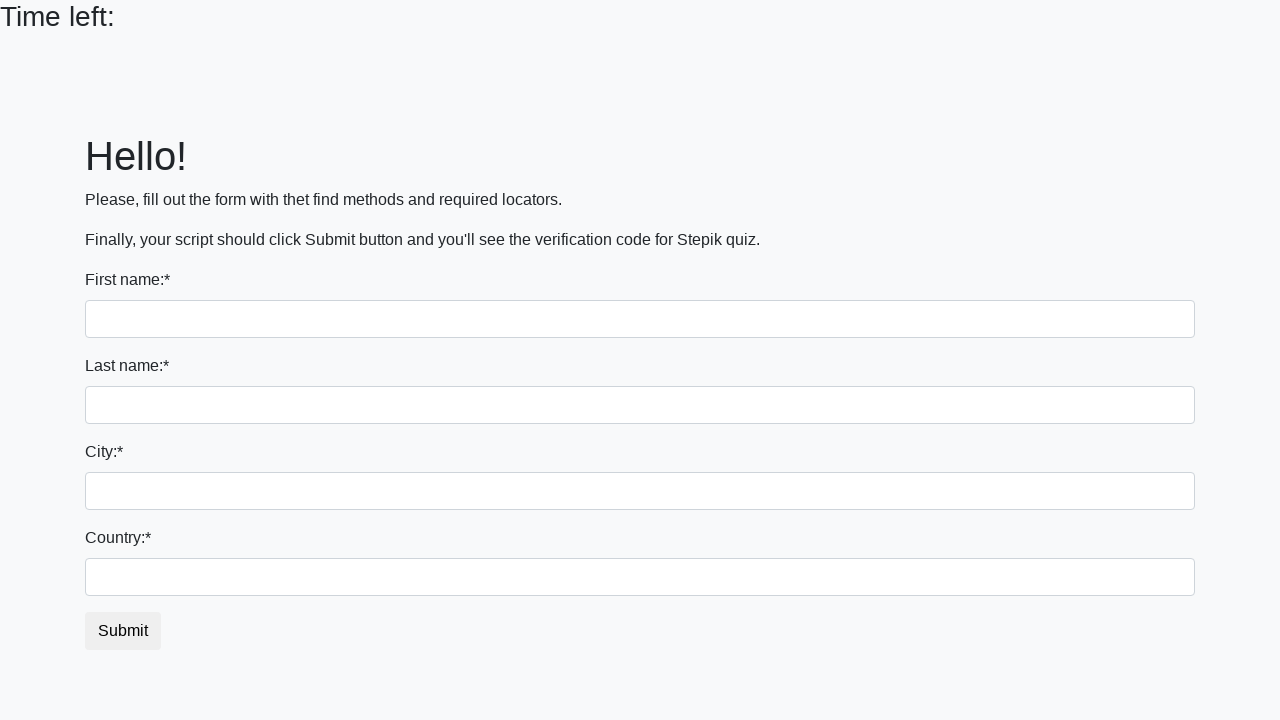

Filled first name field with 'Ivan' on input >> nth=0
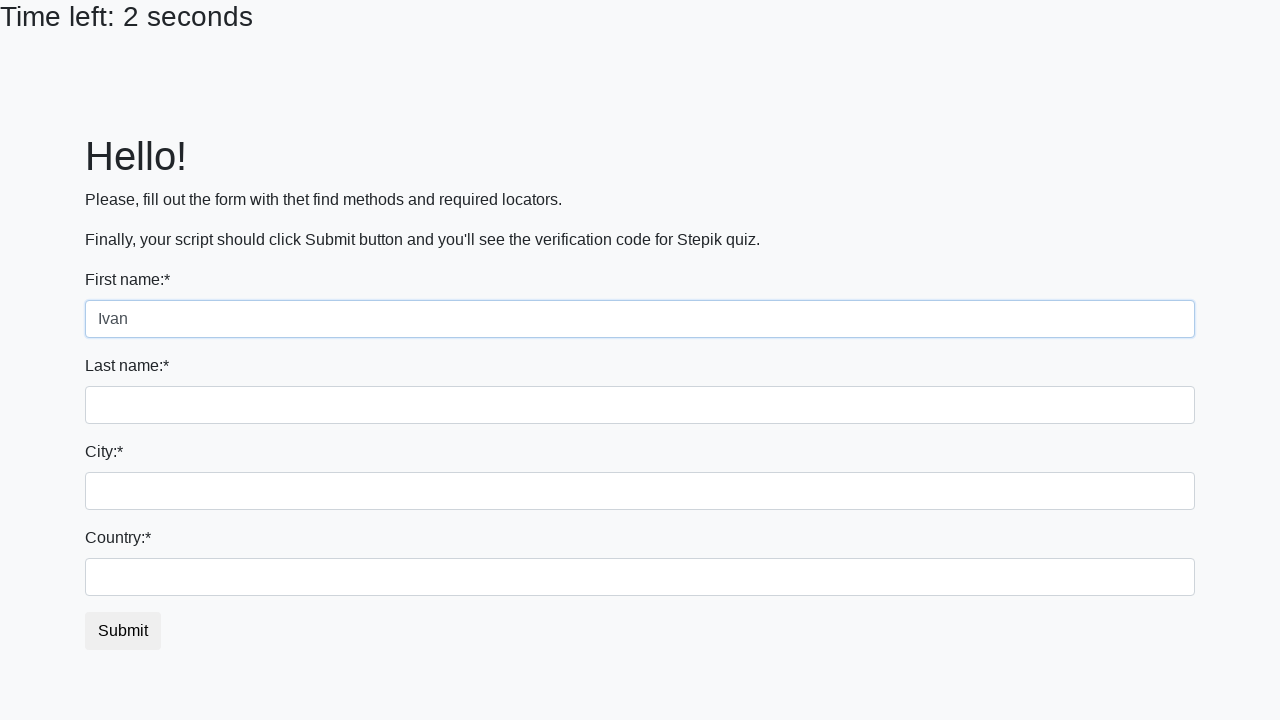

Filled last name field with 'Petrov' on input[name='last_name']
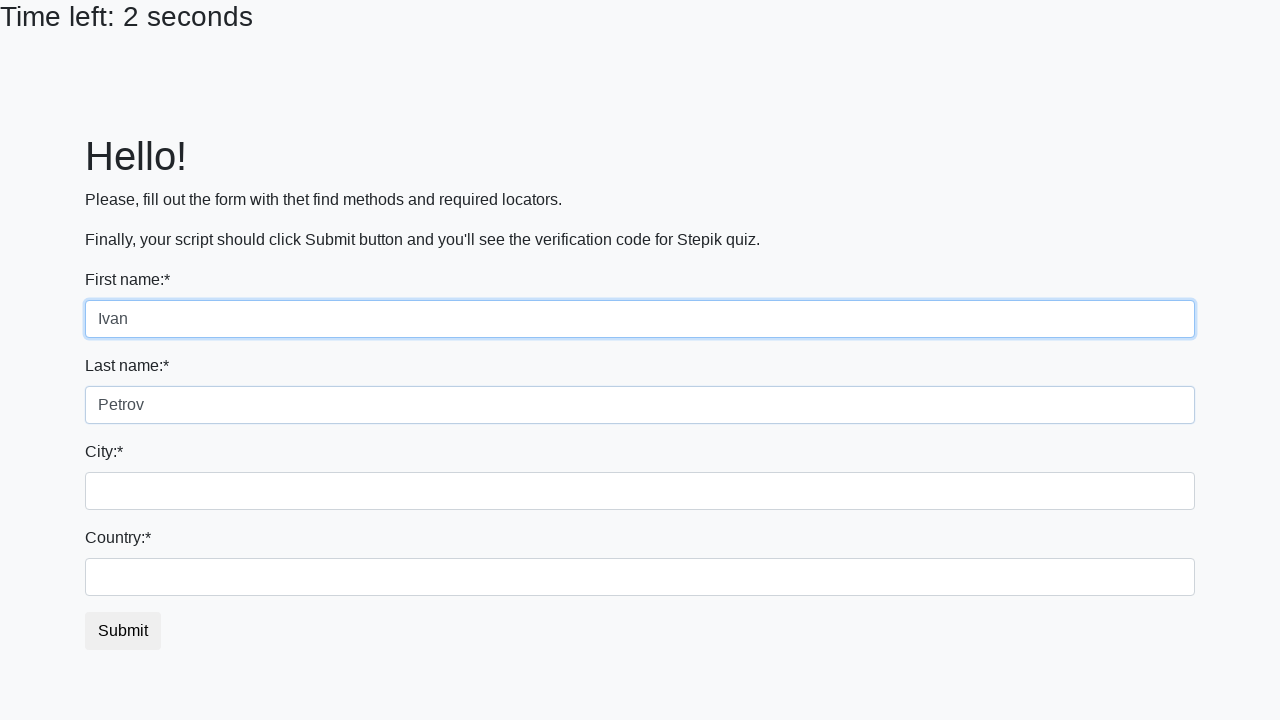

Filled city field with 'Smolensk' on .city
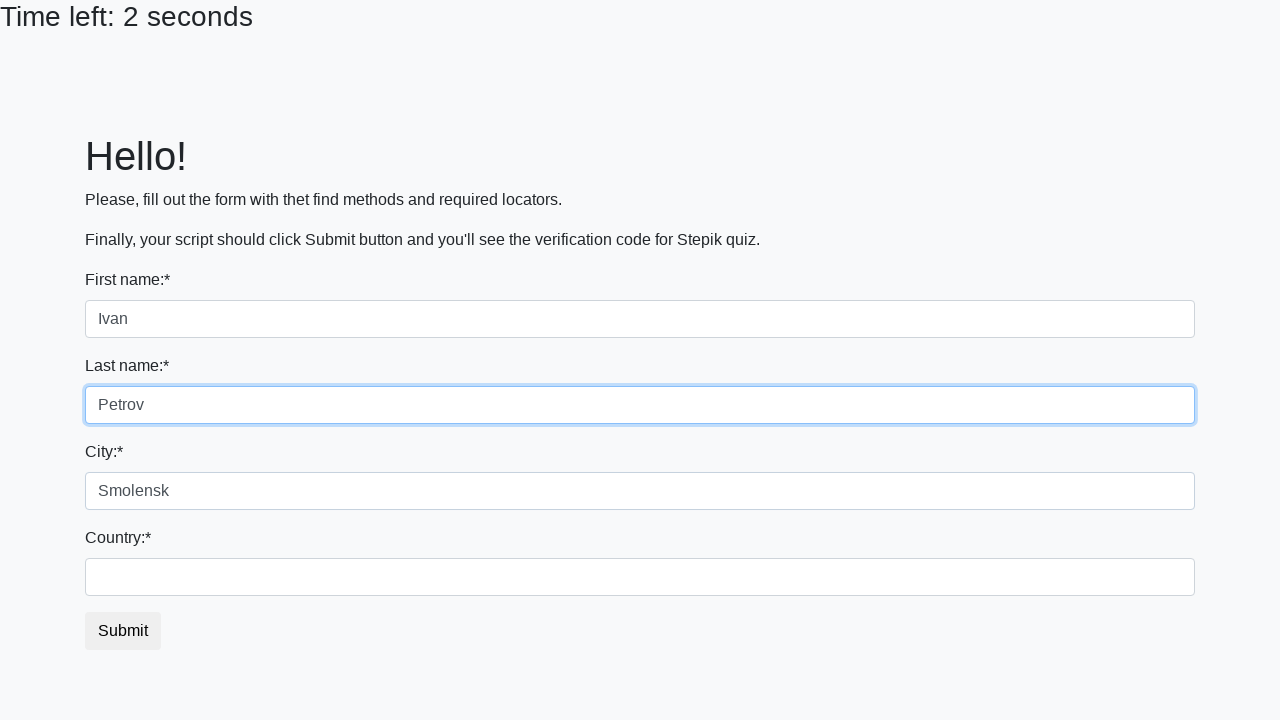

Filled country field with 'Russia' on #country
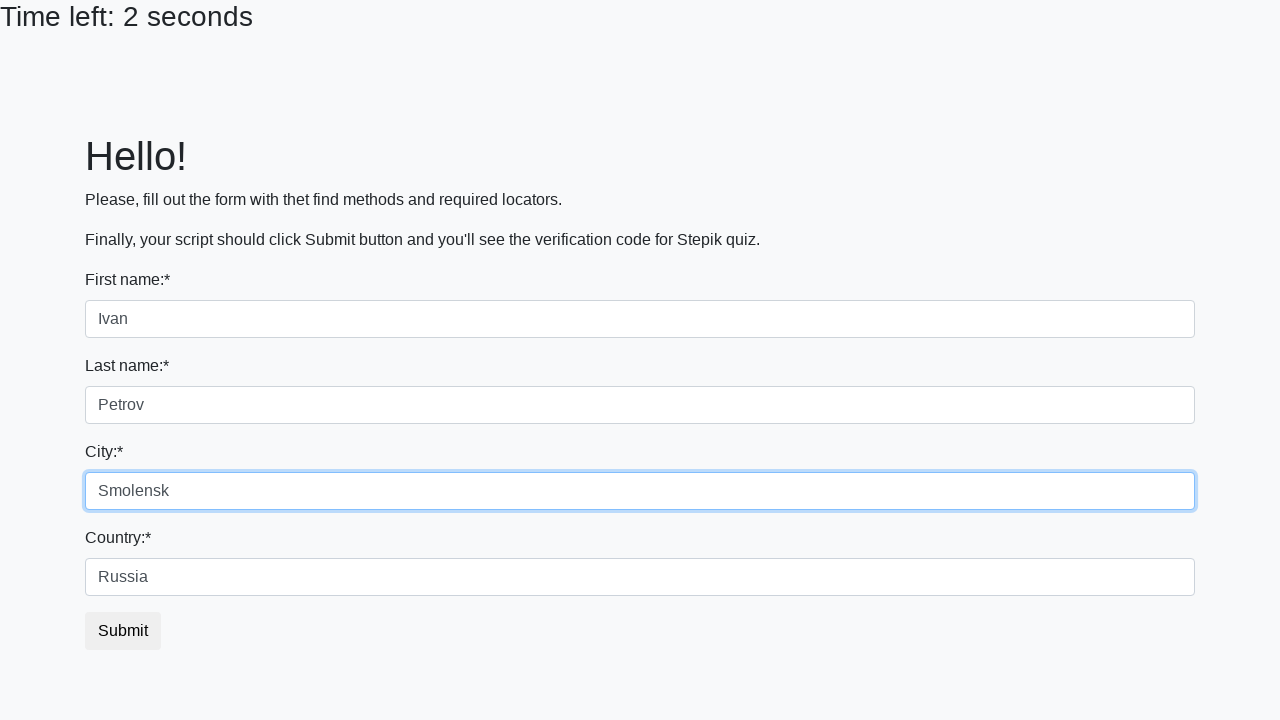

Clicked submit button to complete form submission at (123, 631) on button.btn
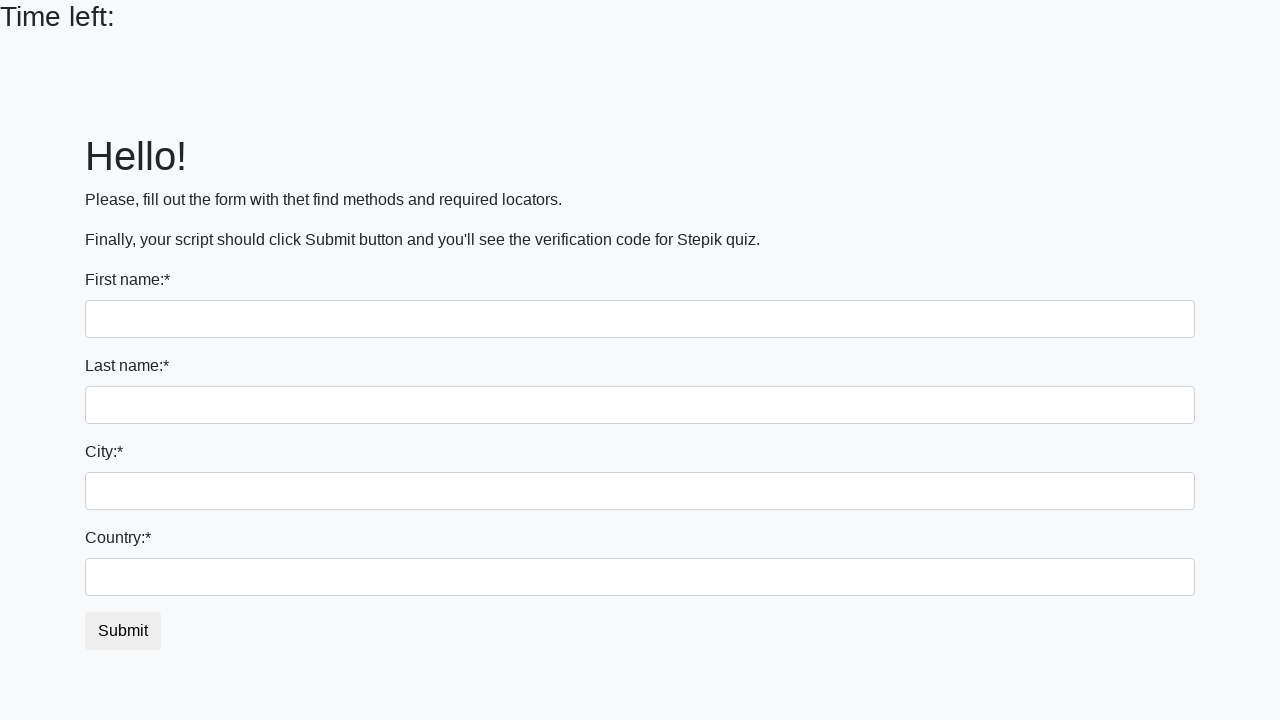

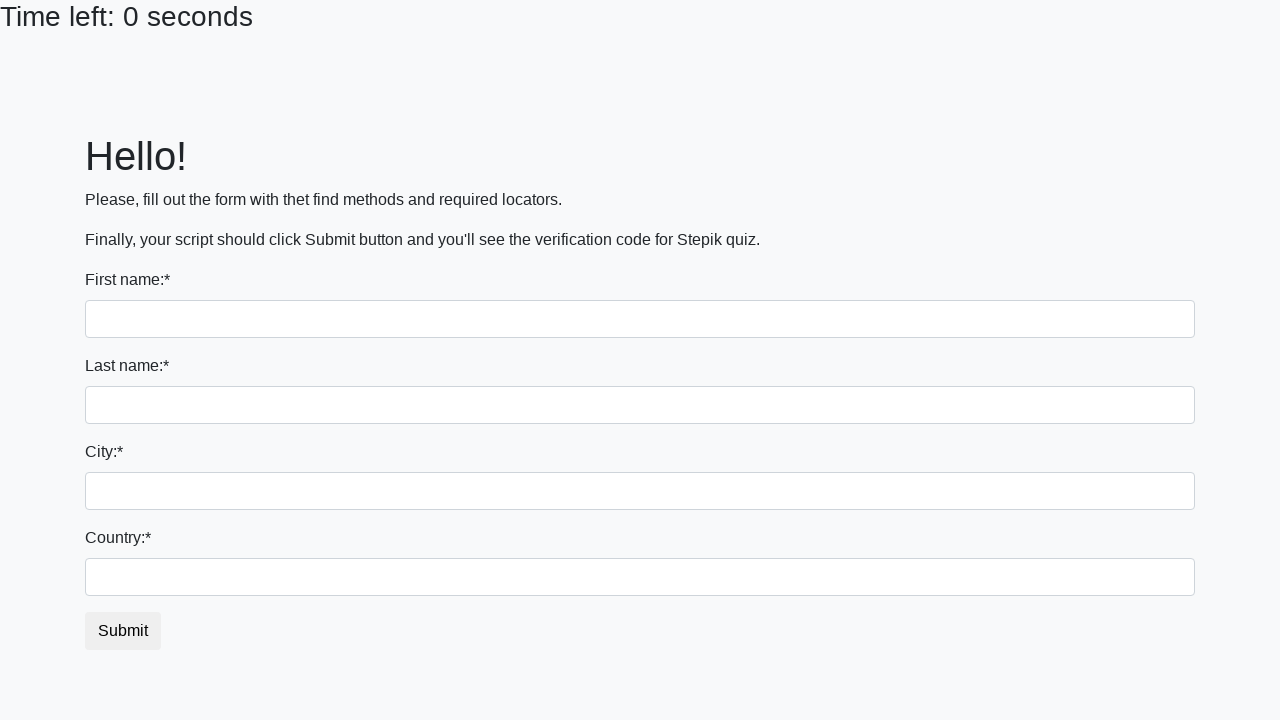